Solves a math problem by reading two numbers from the page, calculating their sum, and selecting the result from a dropdown menu

Starting URL: http://suninjuly.github.io/selects2.html

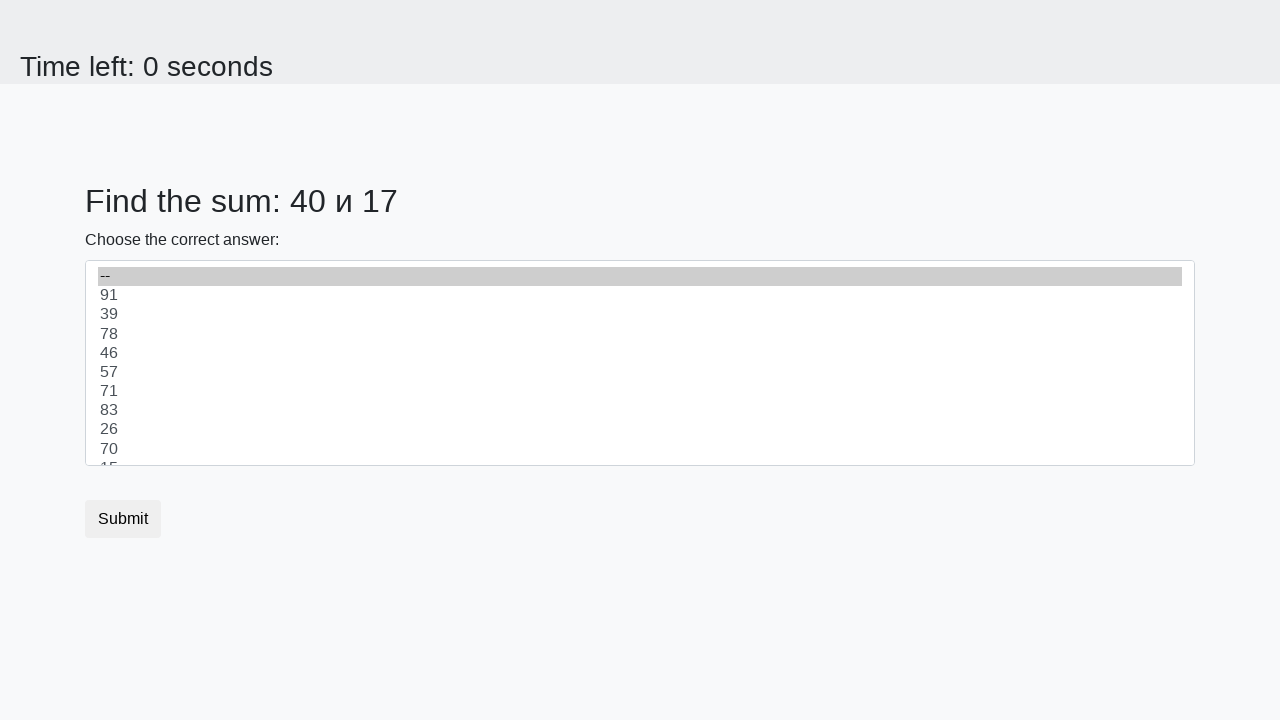

Retrieved first number from #num1 element
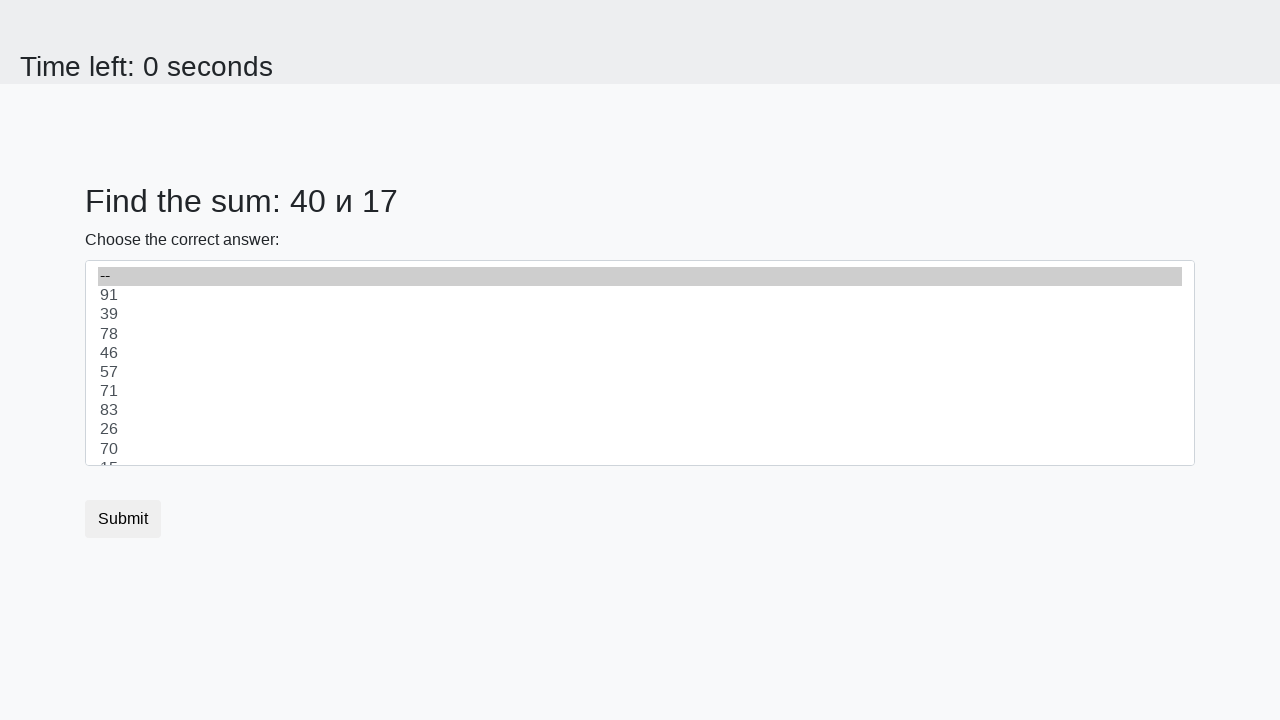

Retrieved second number from #num2 element
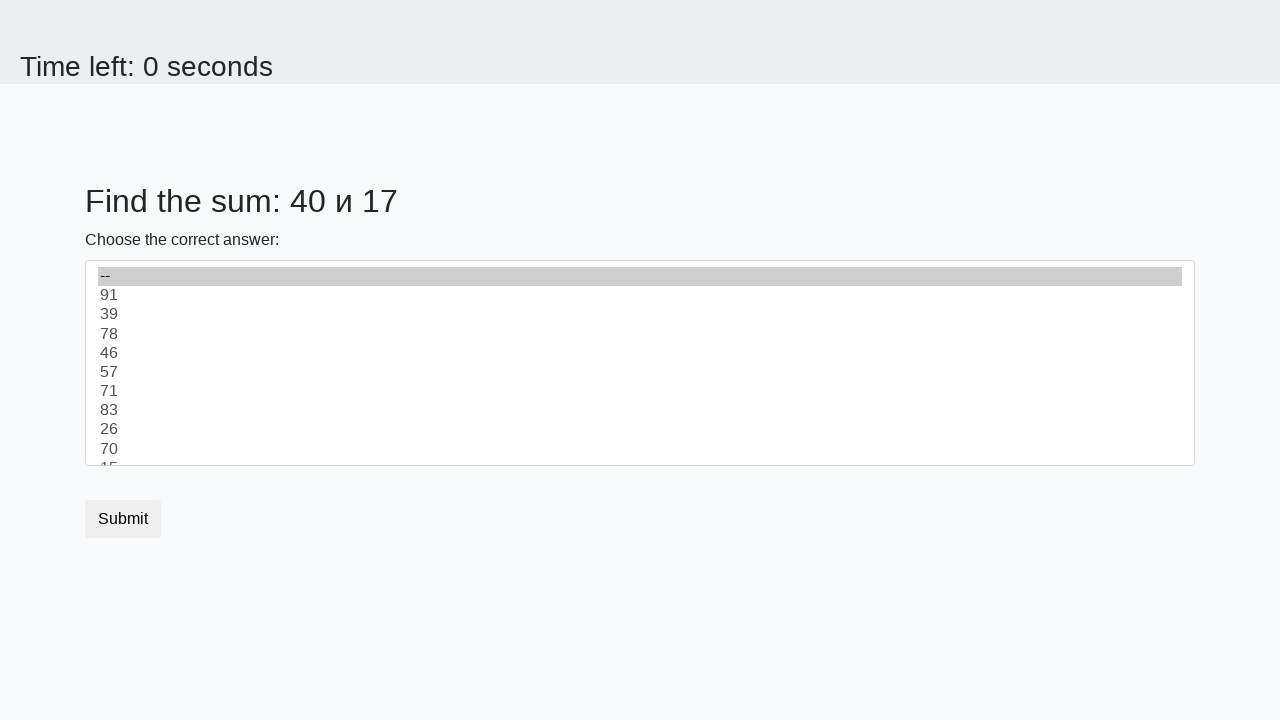

Calculated sum of 40 + 17 = 57
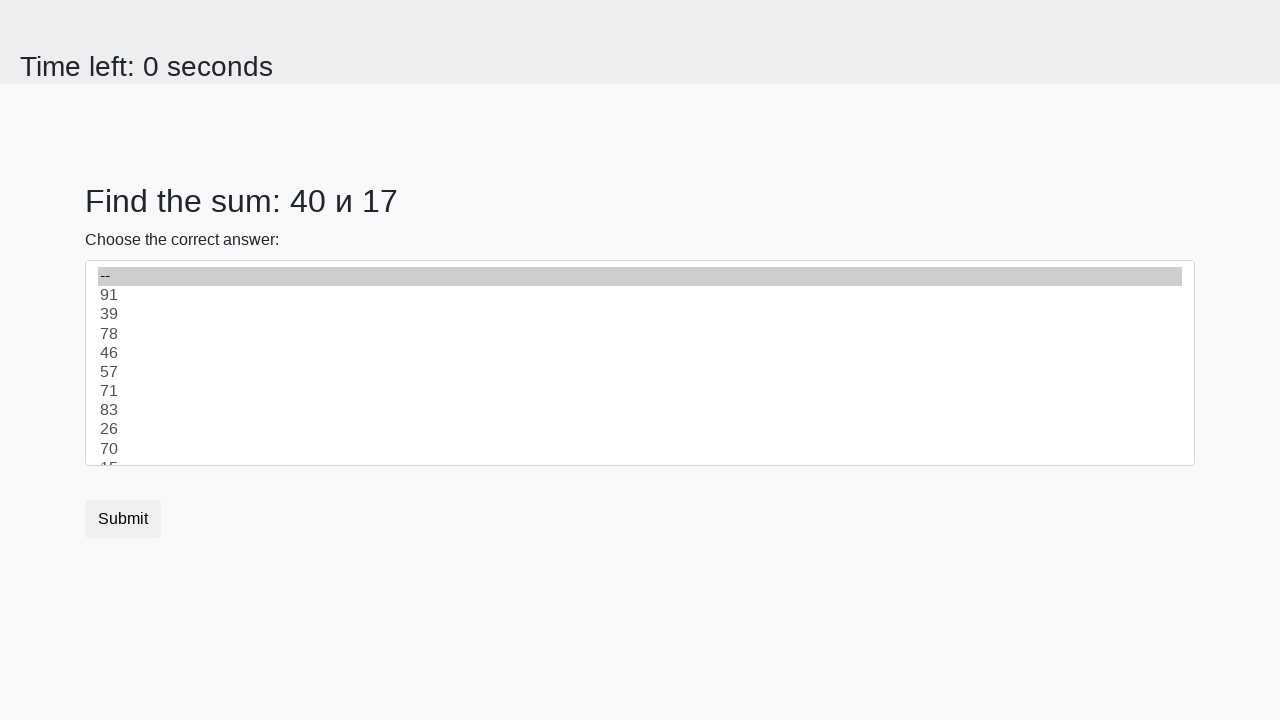

Selected 57 from dropdown menu on select
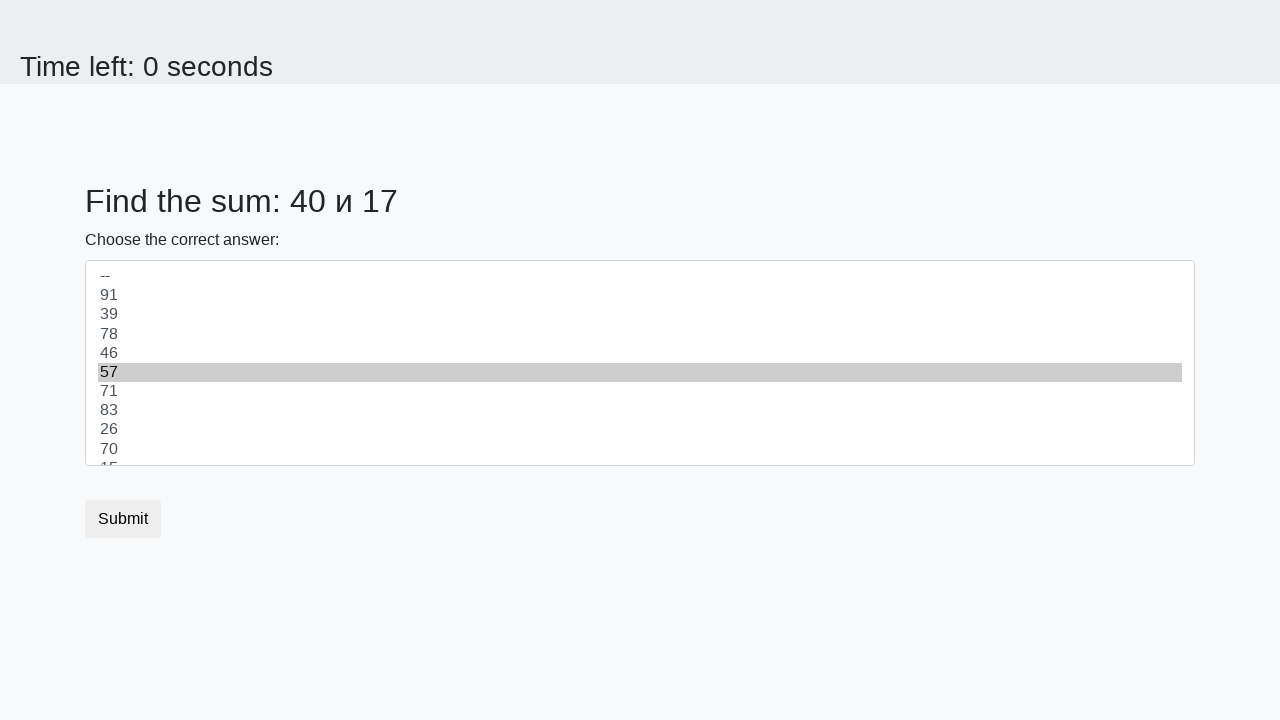

Clicked submit button at (123, 519) on button.btn
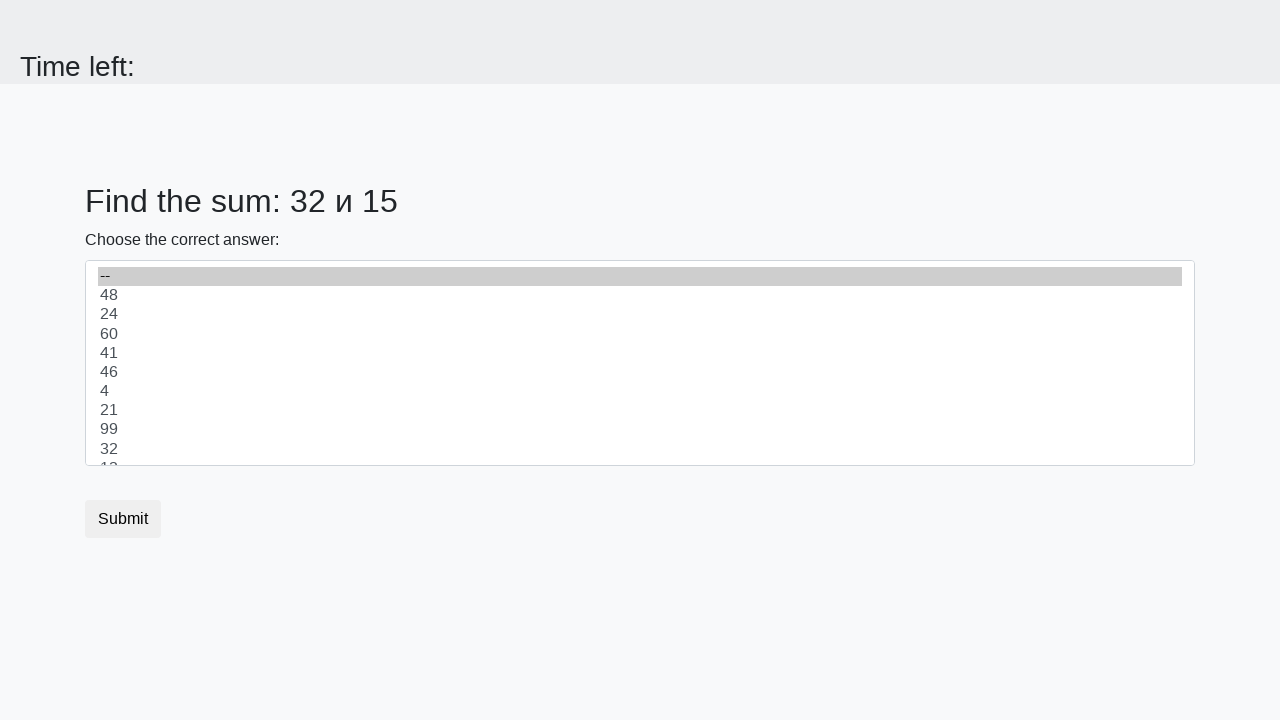

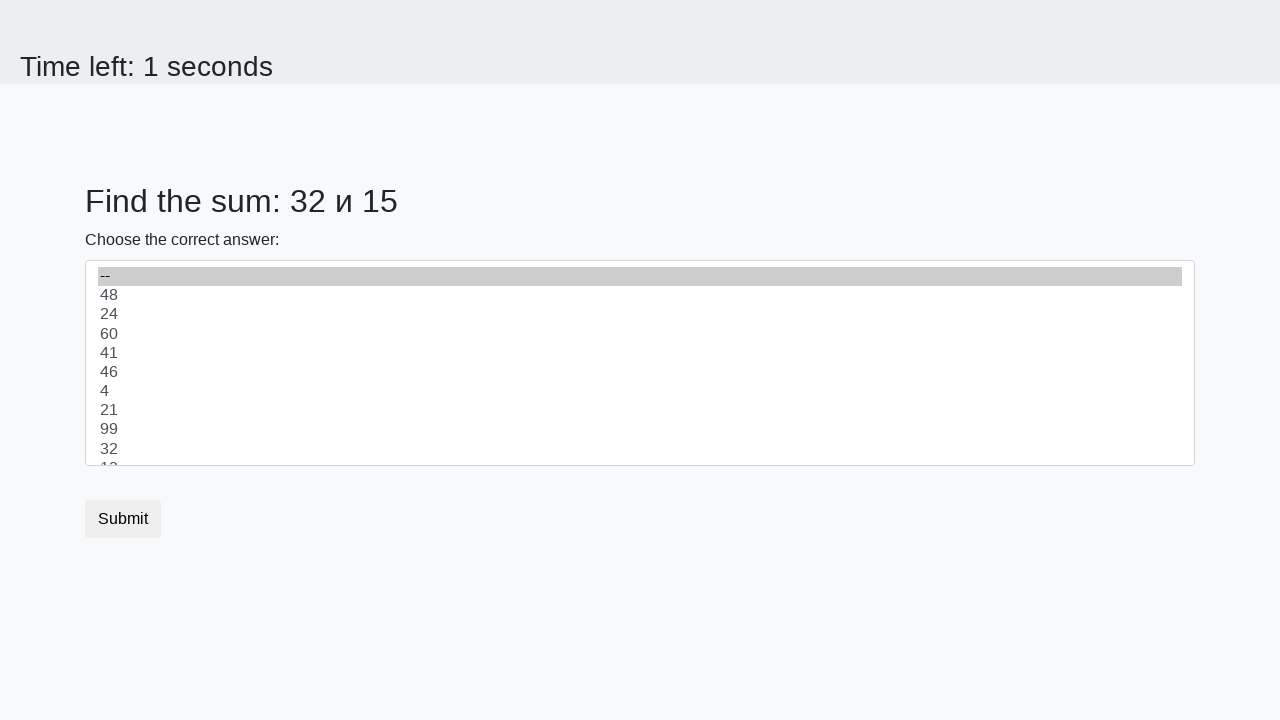